Navigates to the e2e test HTML page and verifies that a healthy status element is present

Starting URL: https://milkmidi.github.io/e2e-test-html/

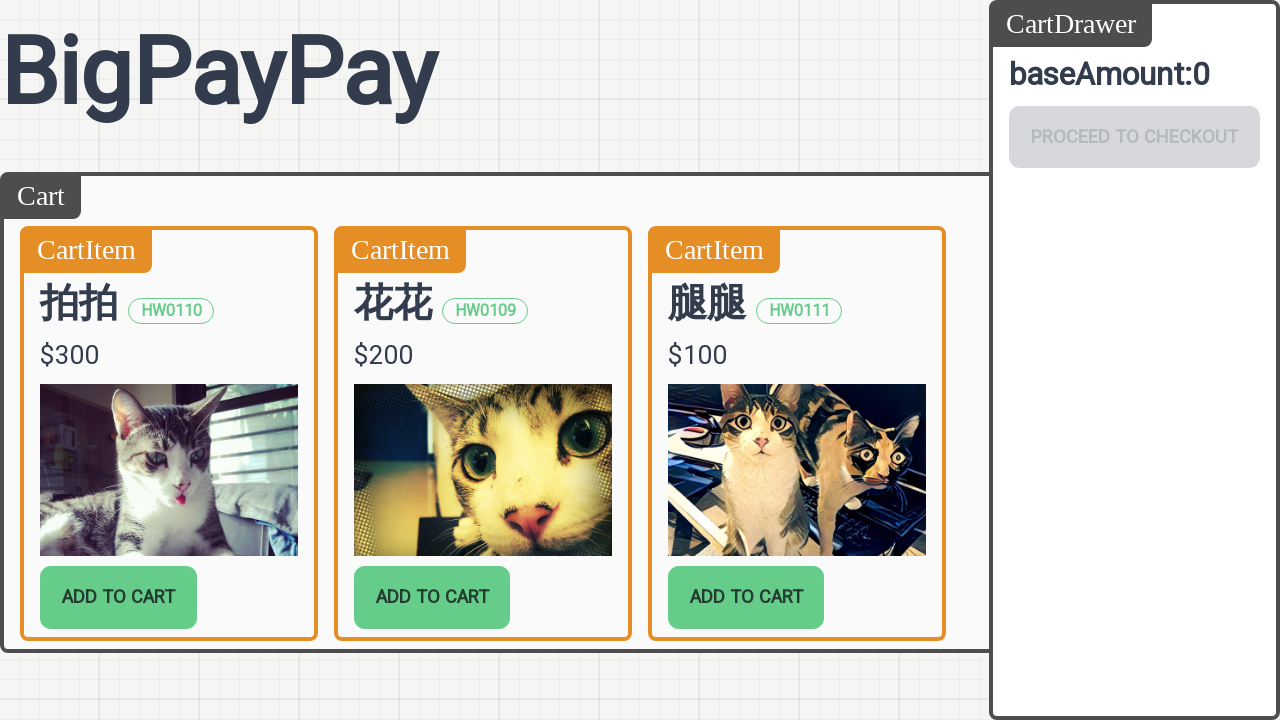

Navigated to e2e test HTML page
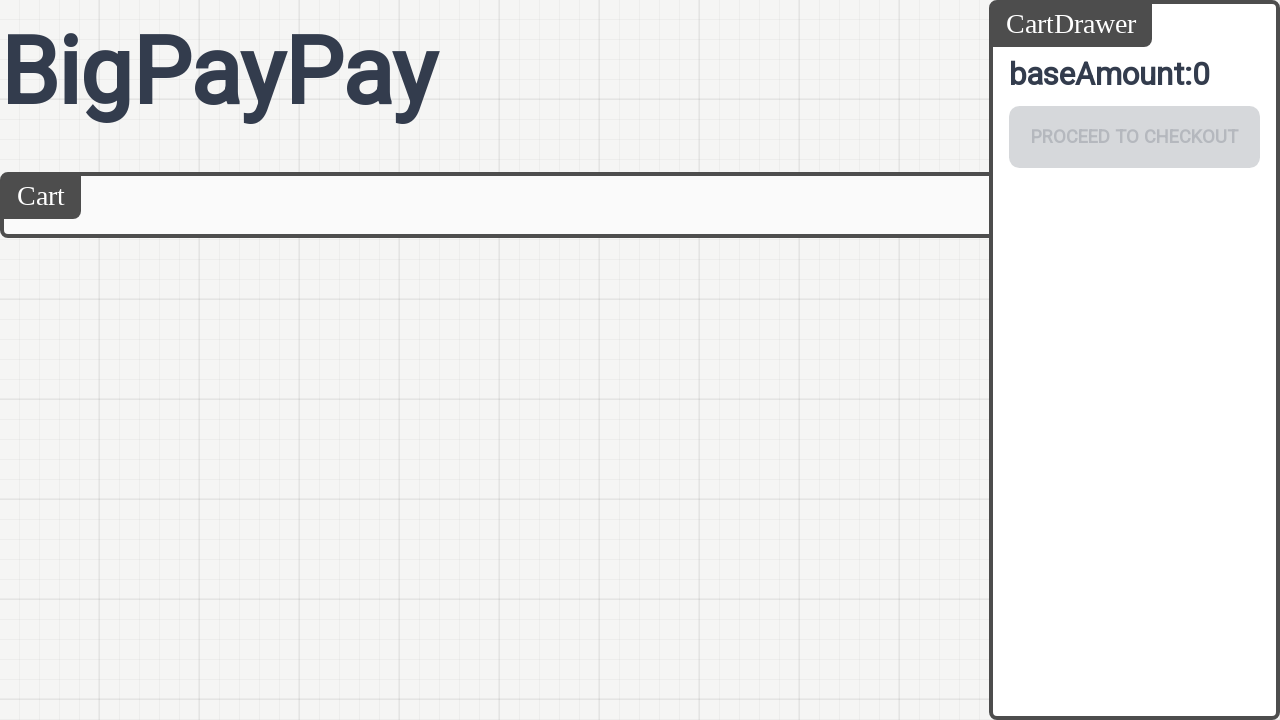

Healthy status element appeared on page
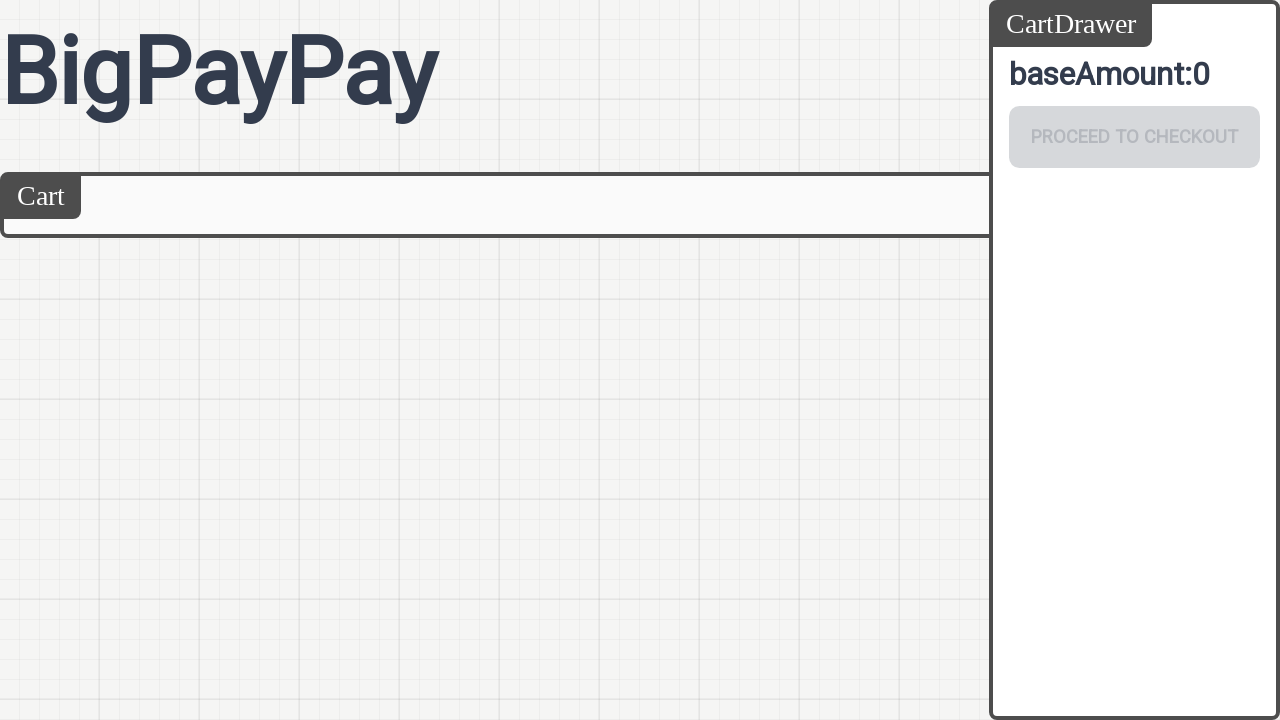

Located healthy element
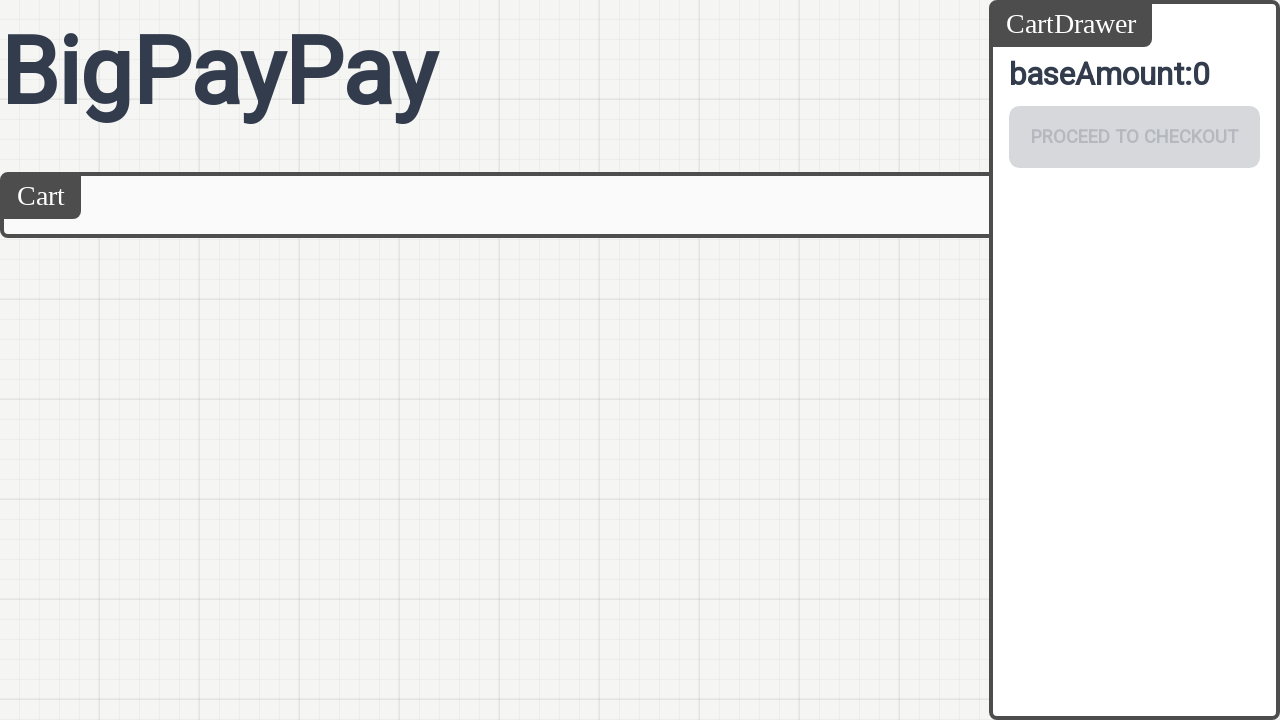

Verified exactly one healthy element exists
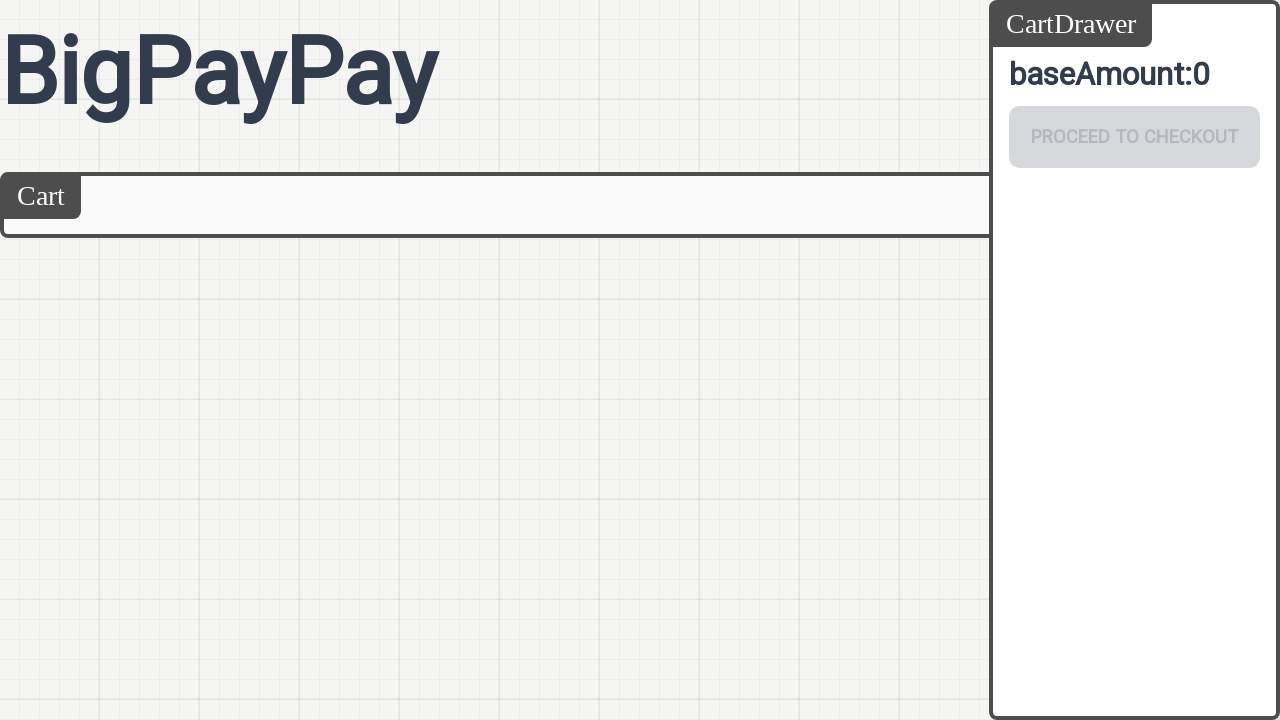

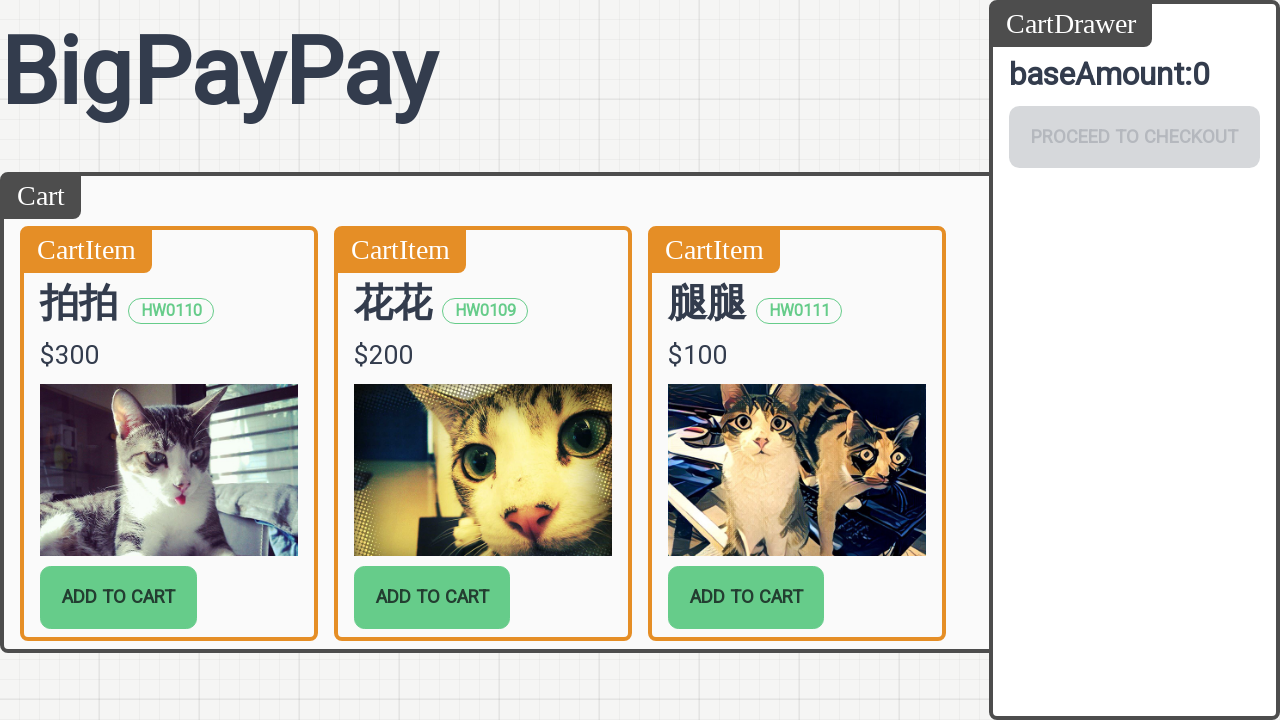